Tests hover menu navigation by moving the mouse over a "Browse Courses" element and then hovering over a "Data Warehousing" submenu item to reveal nested menu options.

Starting URL: http://greenstech.in/selenium-course-content.html

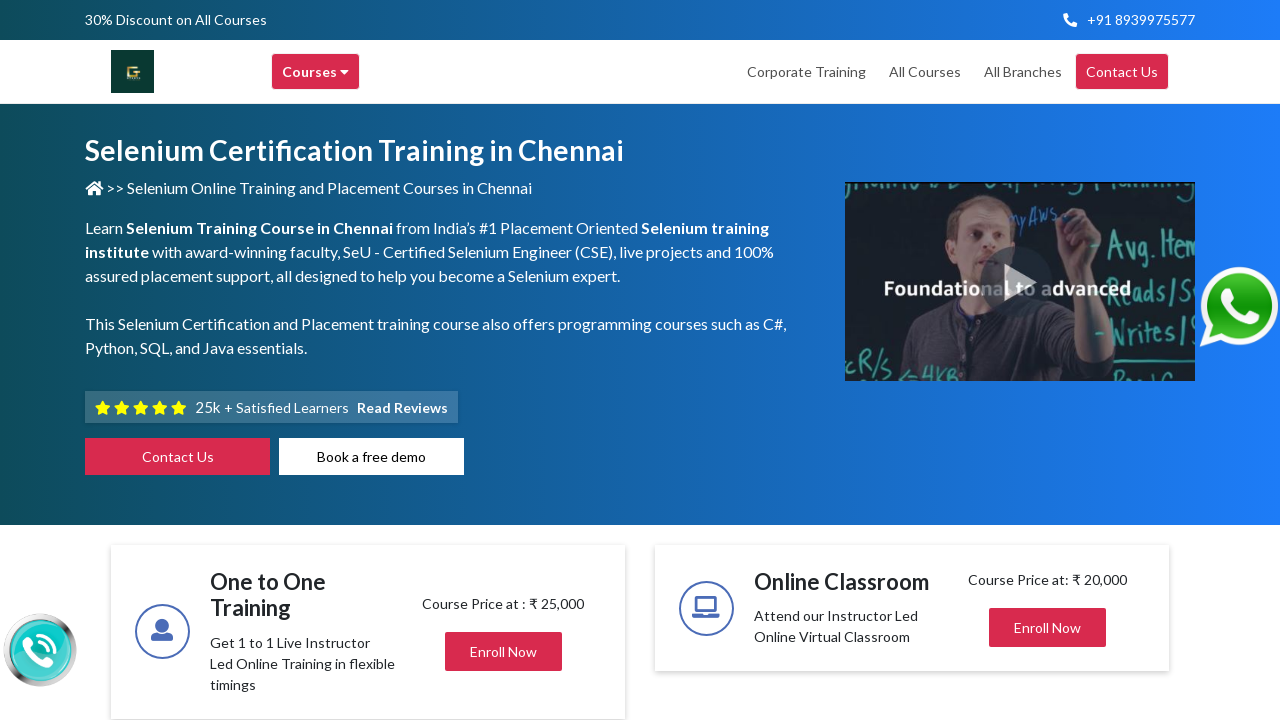

Hovered over 'Browse Courses' header element at (316, 72) on xpath=//div[@class='header-browse-greens']
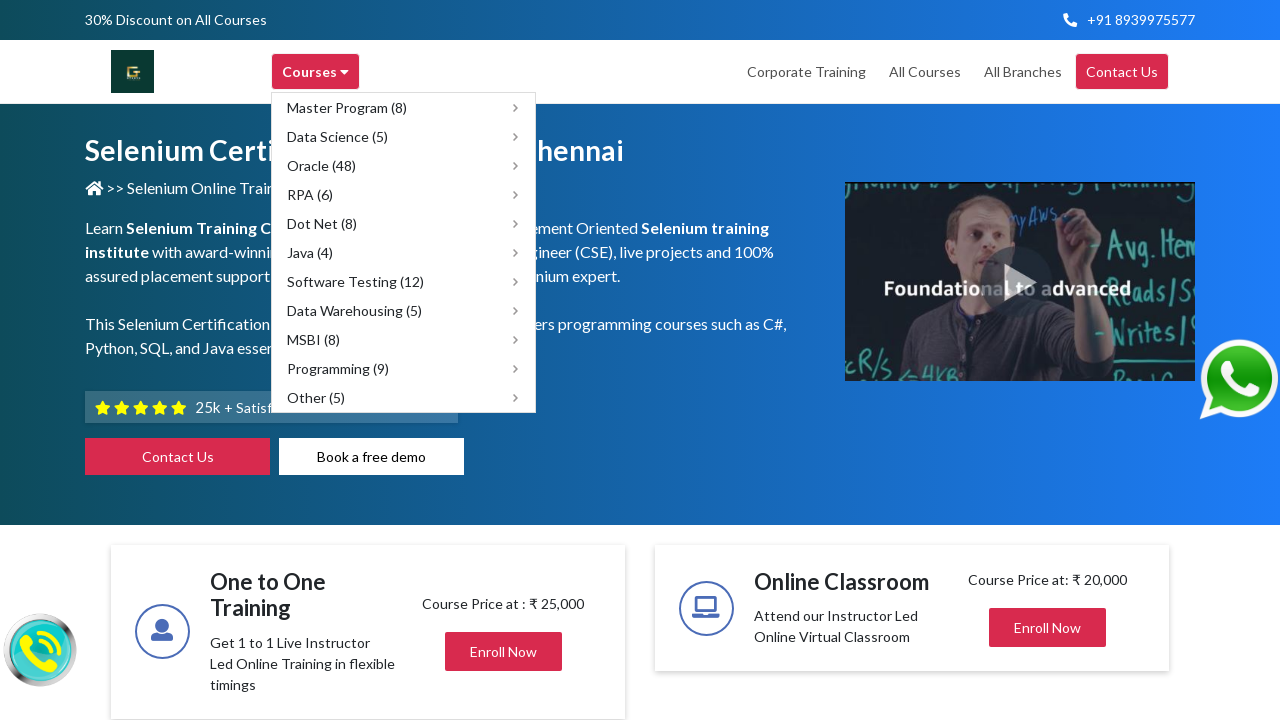

Hovered over 'Data Warehousing (5)' submenu item at (354, 310) on xpath=//span[text()='Data Warehousing (5)']
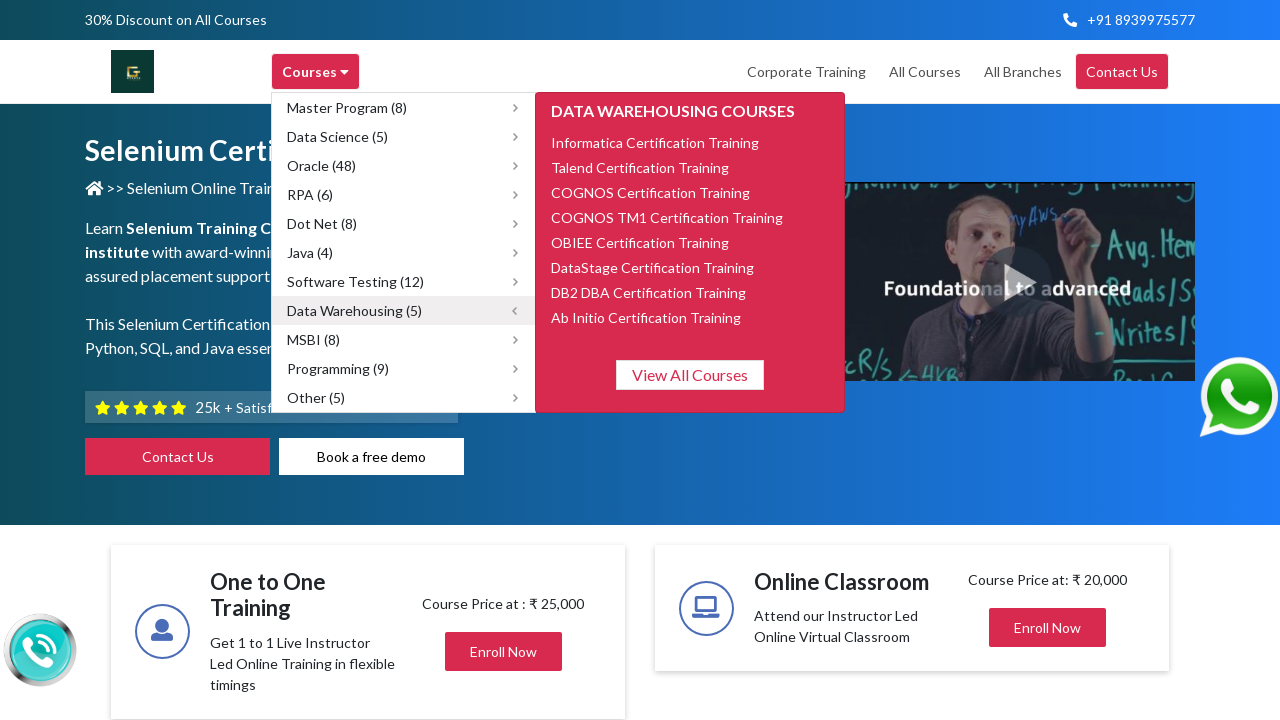

Waited 1000ms for nested menu options to reveal
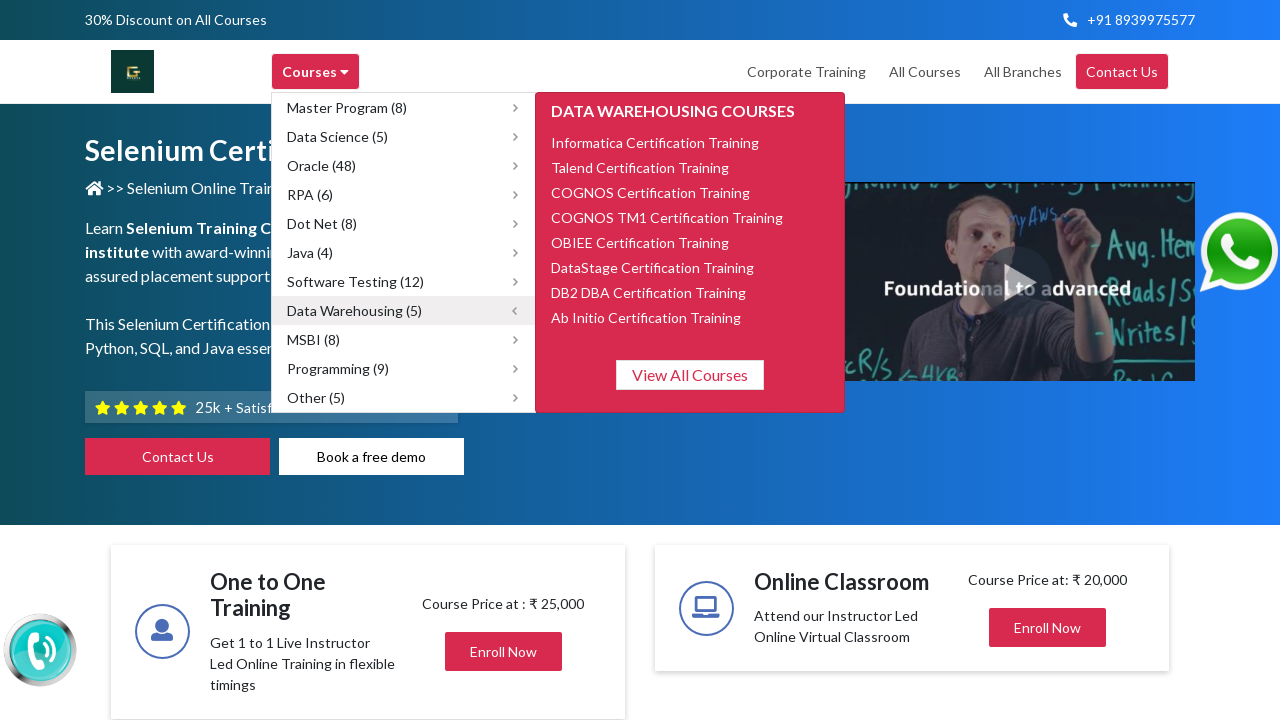

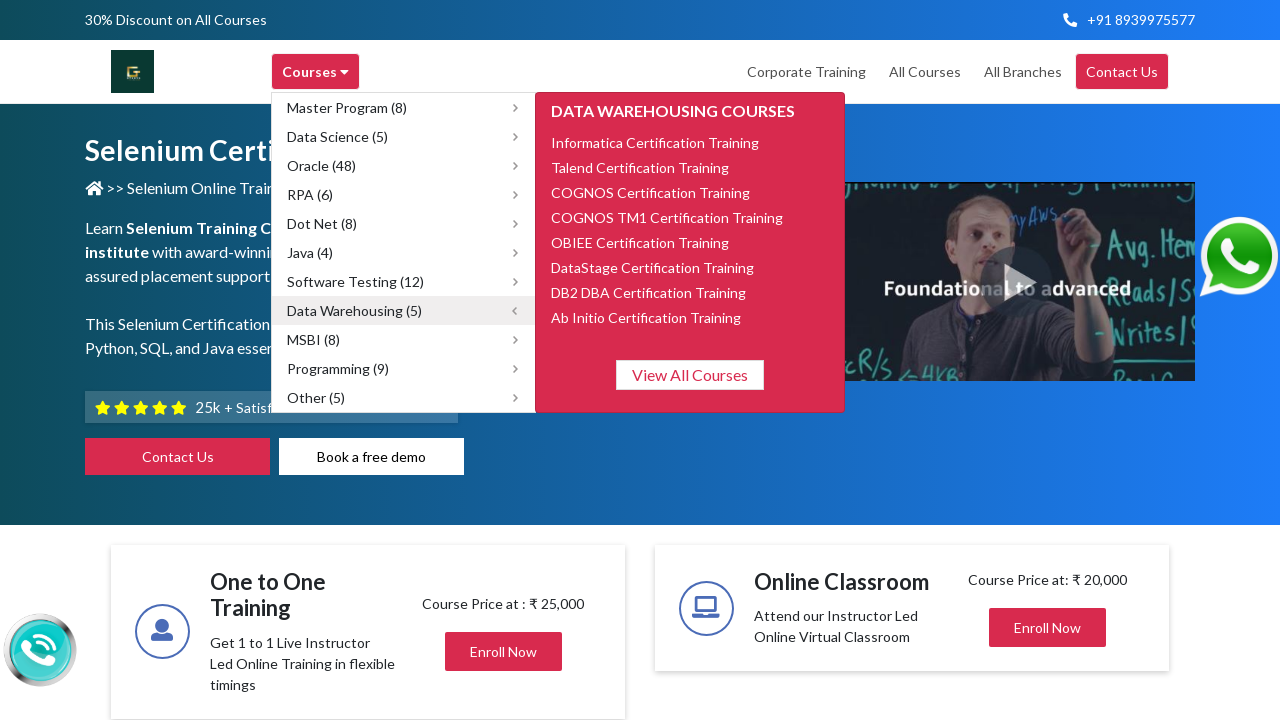